Tests selecting a dropdown option by value attribute, selecting the option with value "2" from the dropdown

Starting URL: https://the-internet.herokuapp.com/dropdown

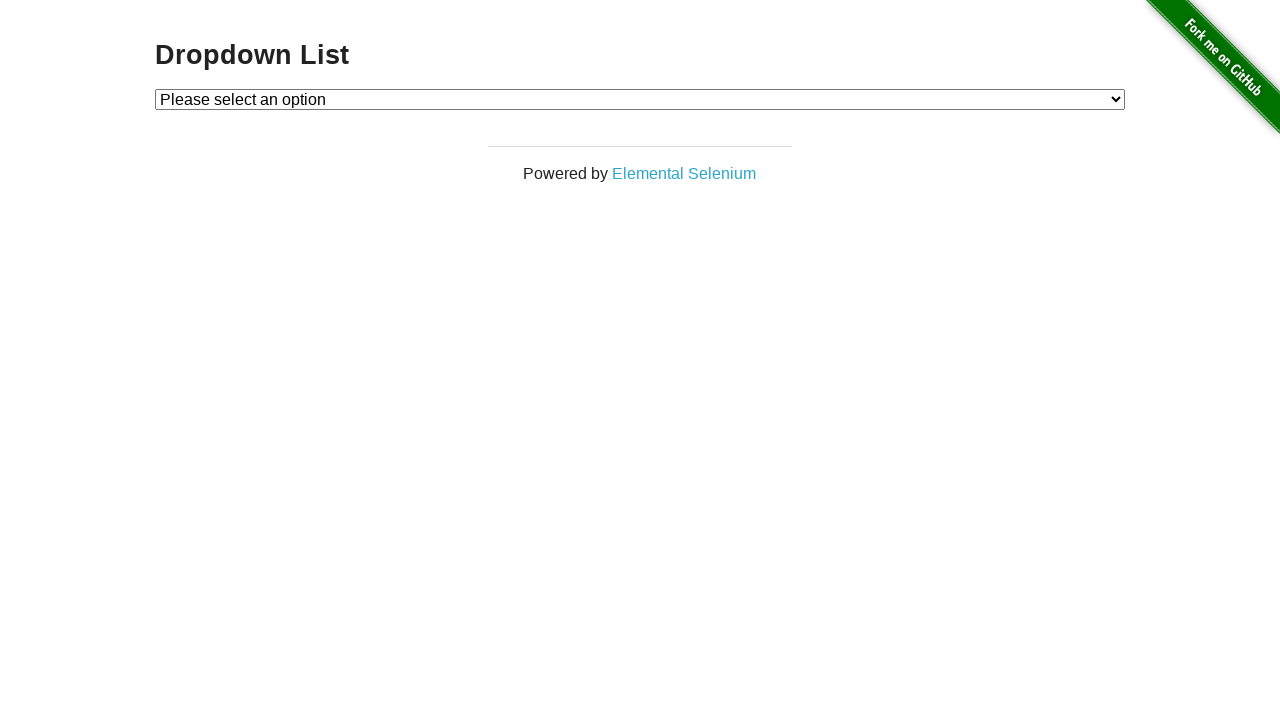

Navigated to dropdown test page
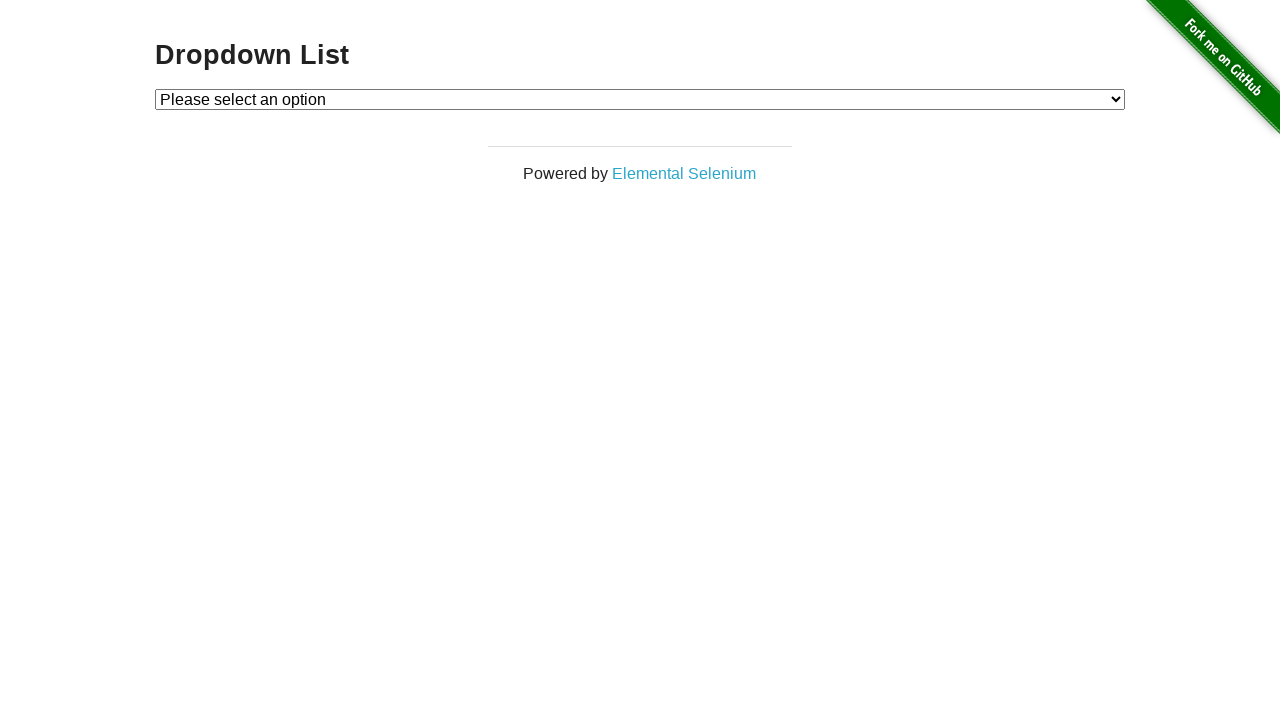

Selected dropdown option with value '2' on #dropdown
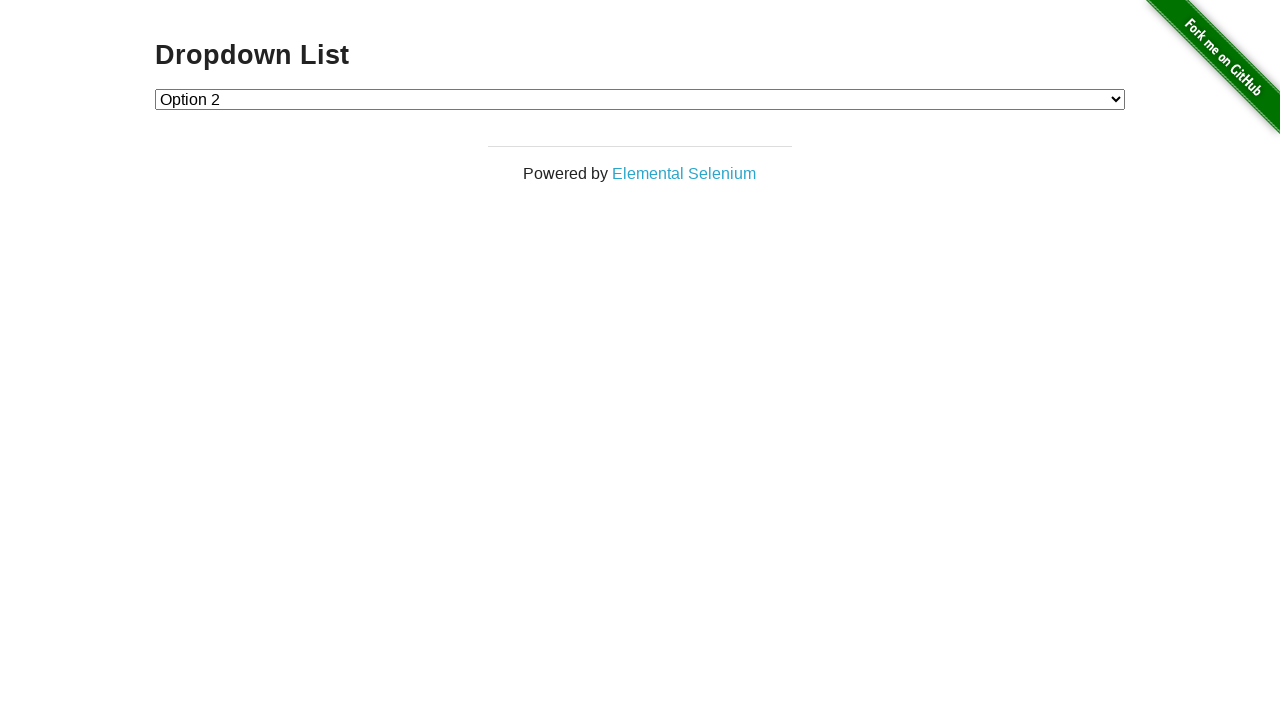

Verified dropdown value is '2'
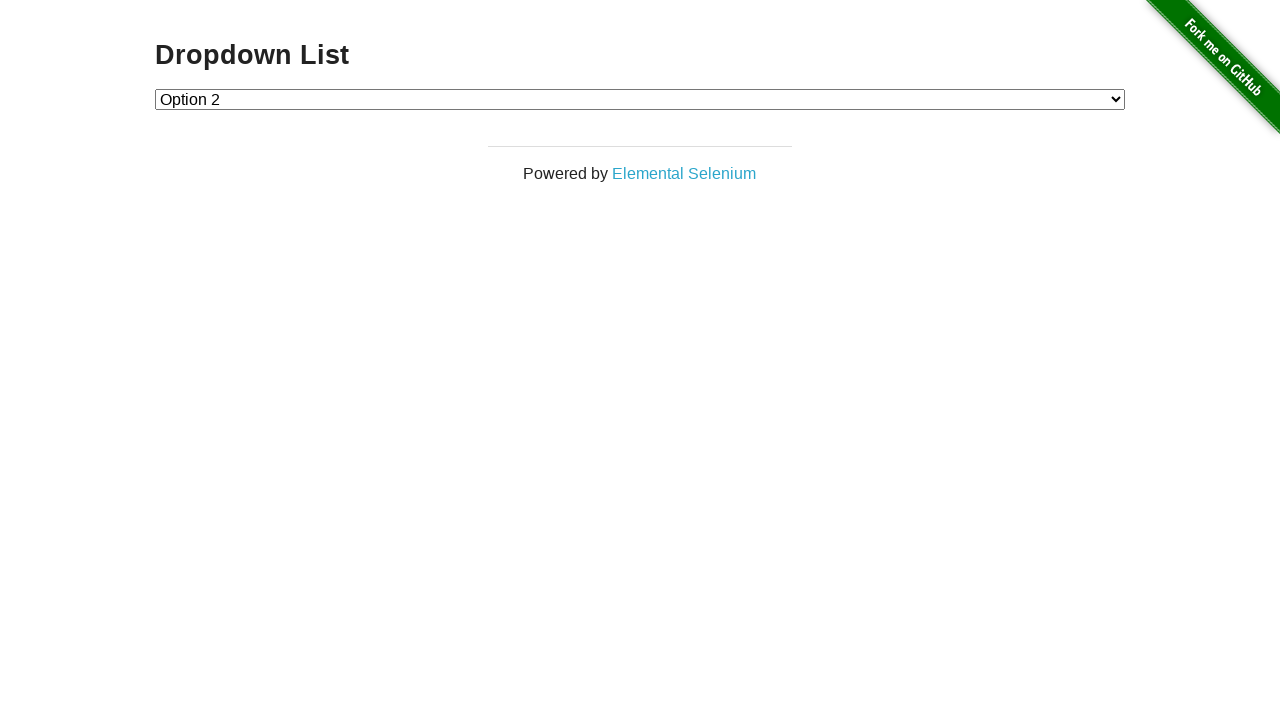

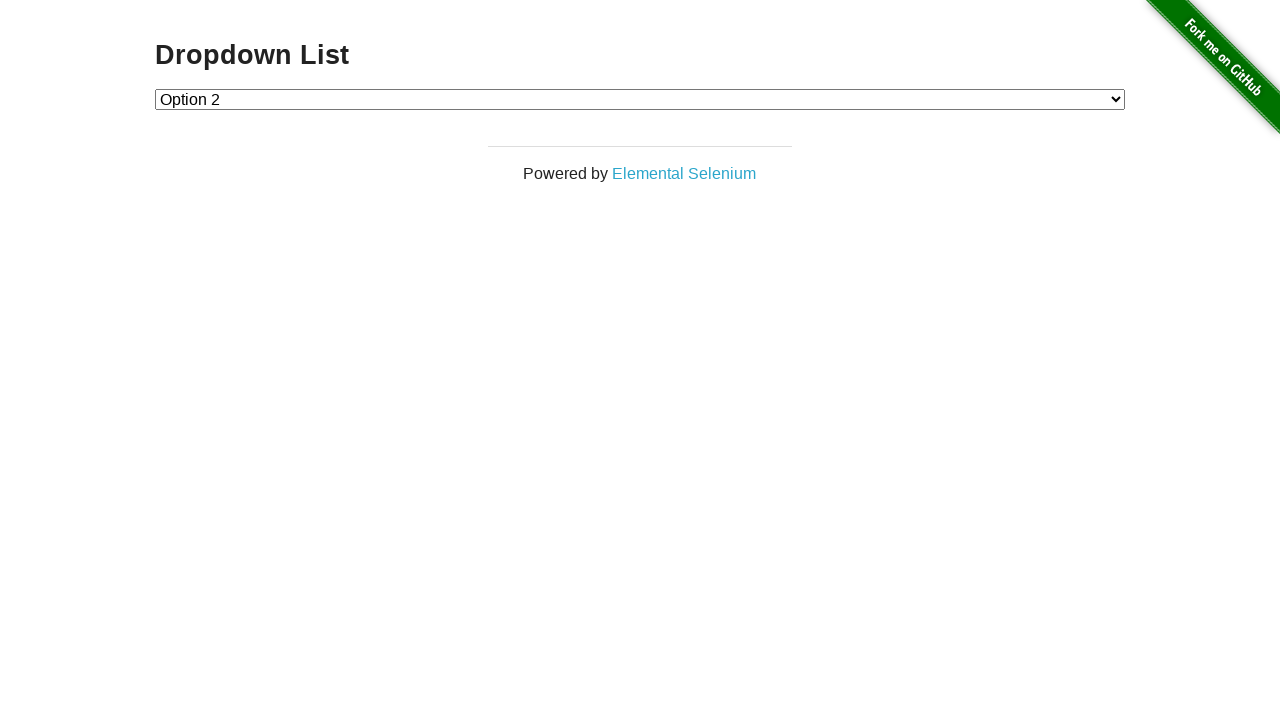